Tests a web form by entering text in a text box and submitting the form, then verifies the success message is displayed.

Starting URL: https://www.selenium.dev/selenium/web/web-form.html

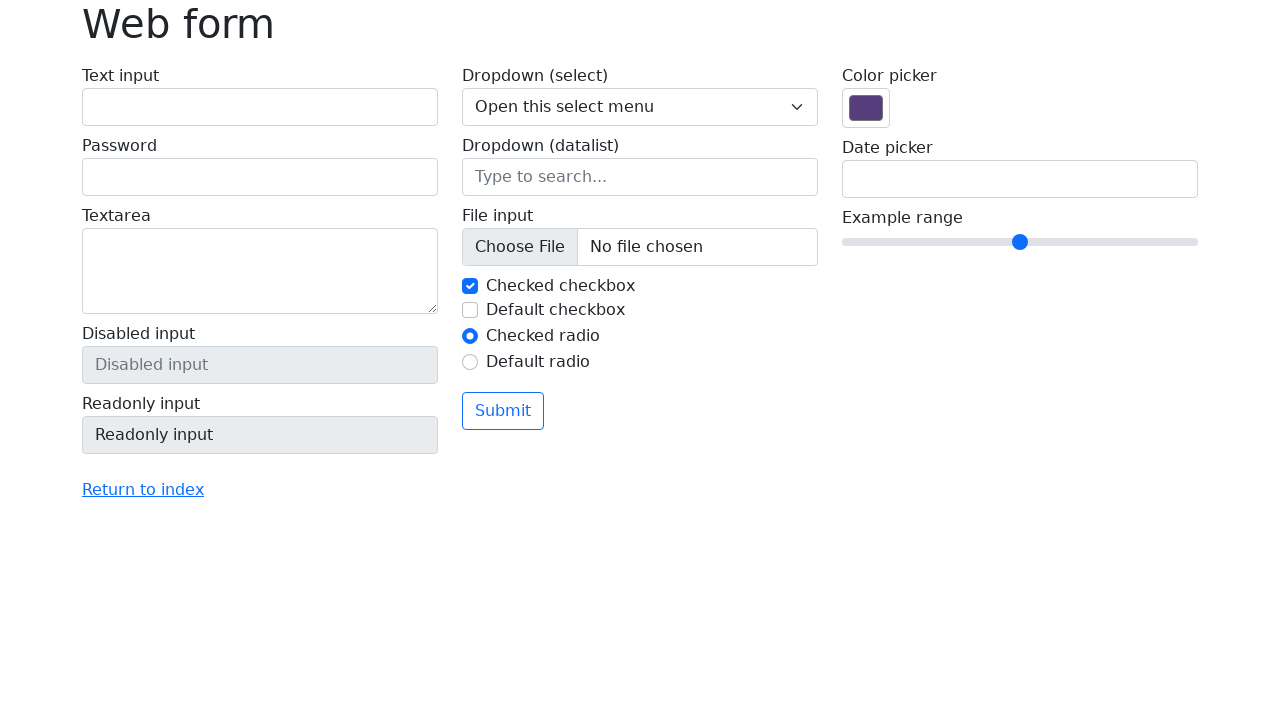

Filled text box with 'Selenium' on input[name='my-text']
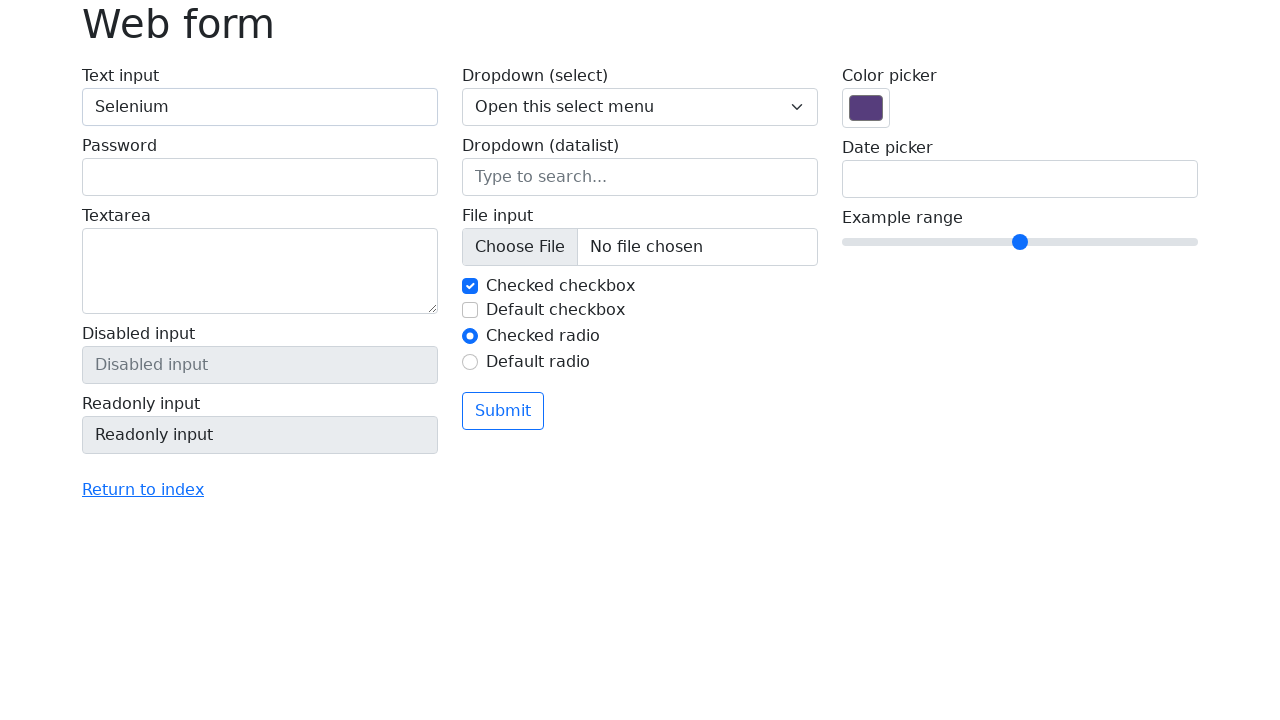

Clicked submit button at (503, 411) on button
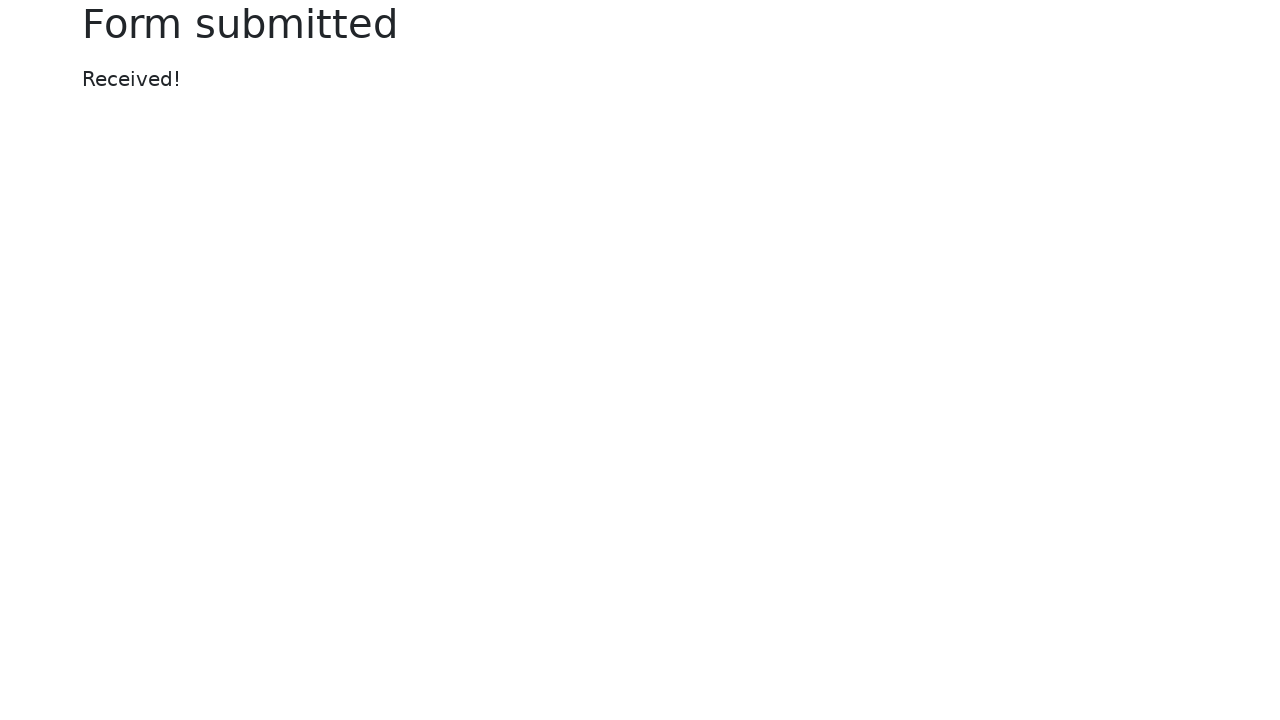

Success message displayed
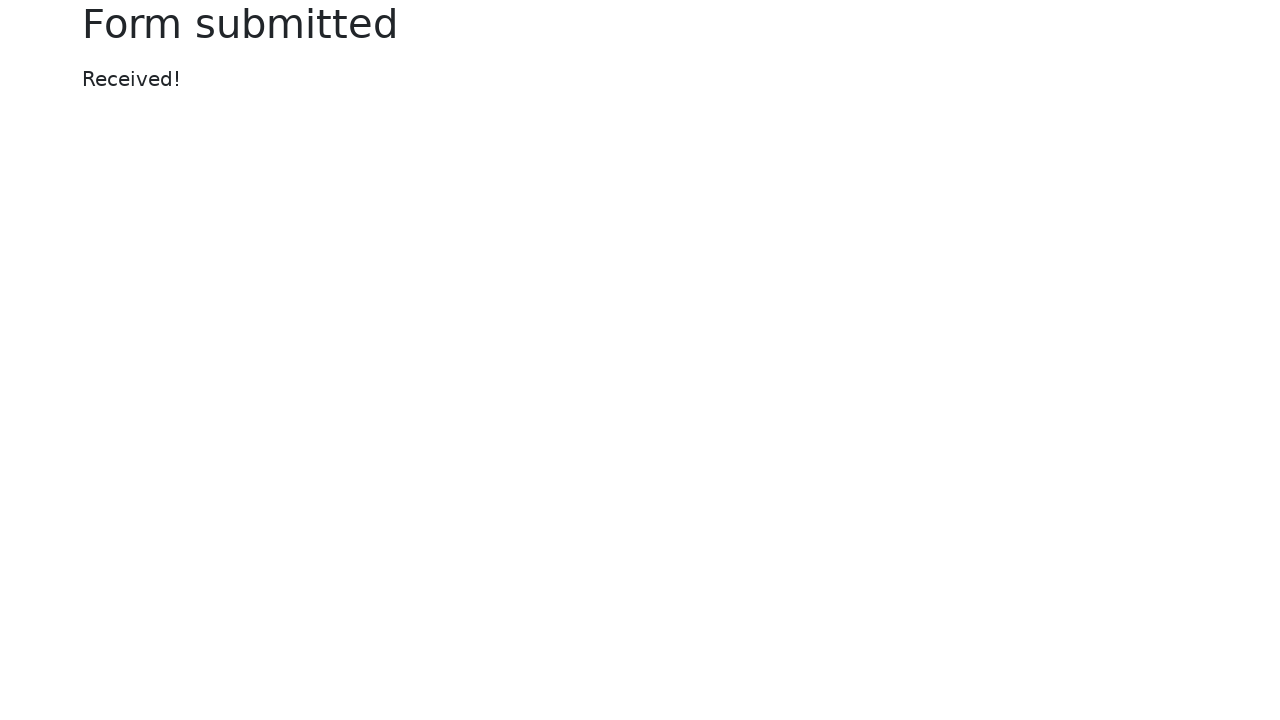

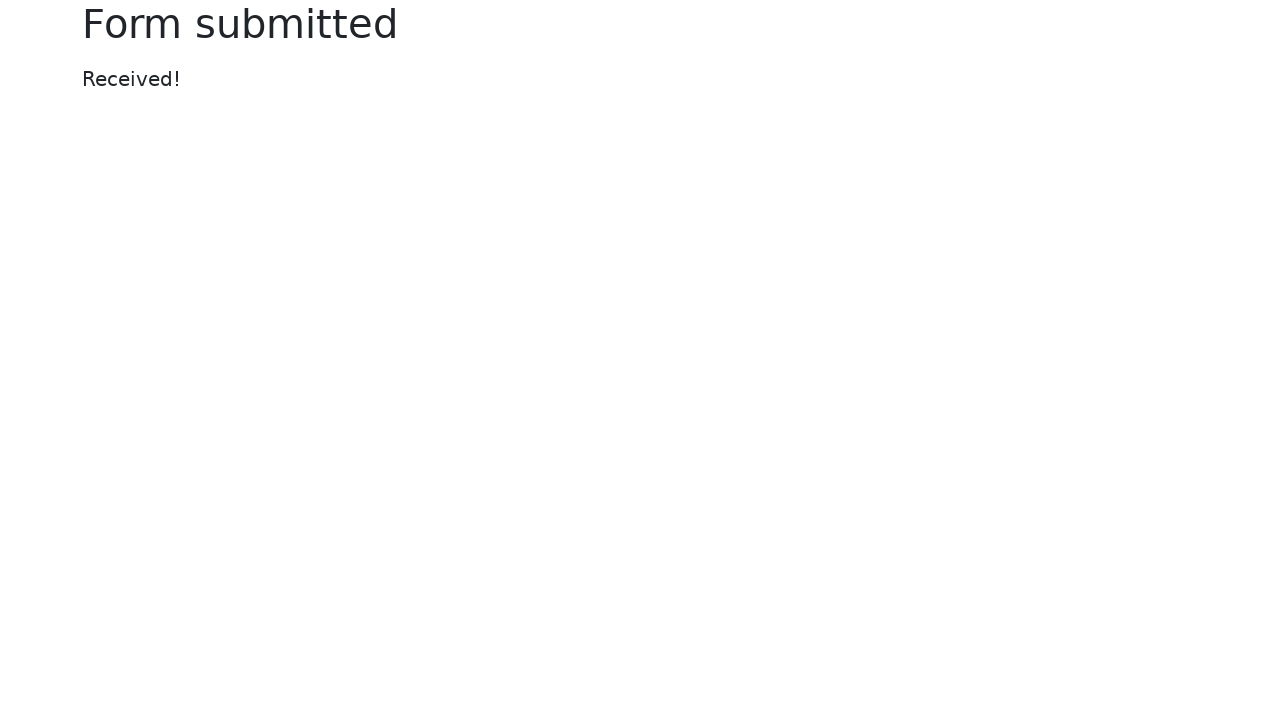